Tests drag and drop functionality by dragging an element to two different drop zones sequentially

Starting URL: https://v1.training-support.net/selenium/drag-drop

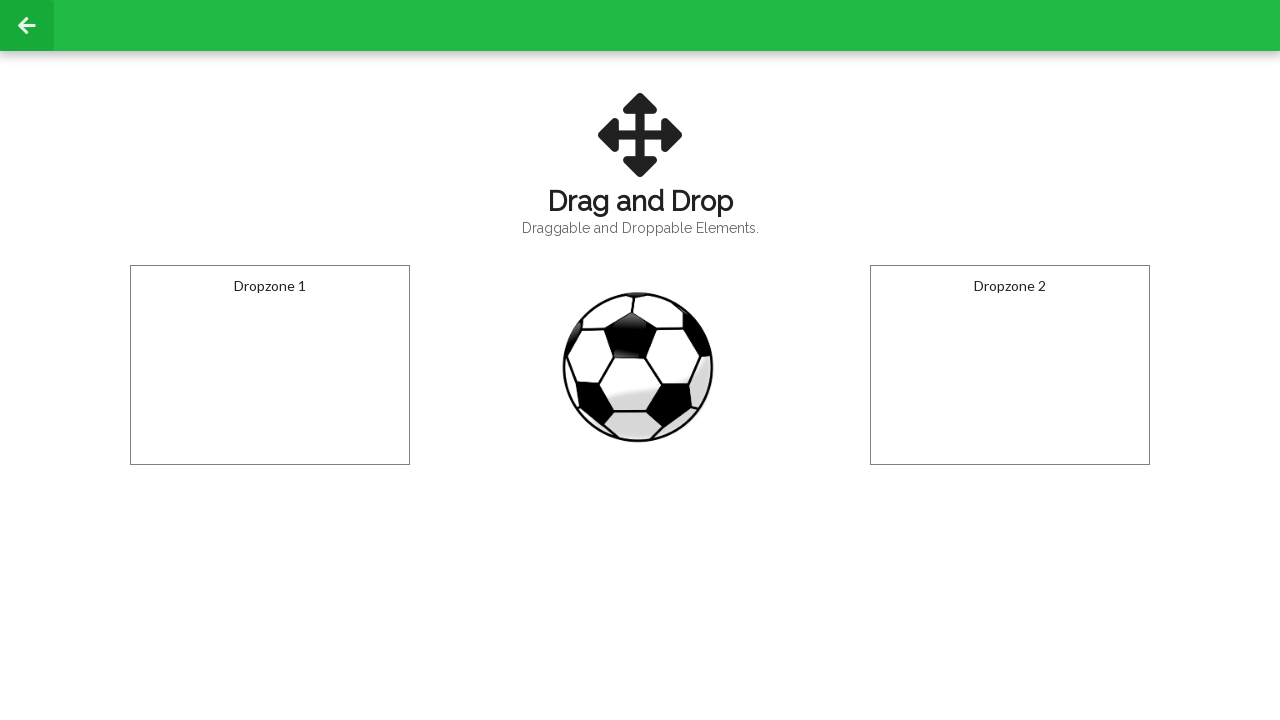

Located the draggable element
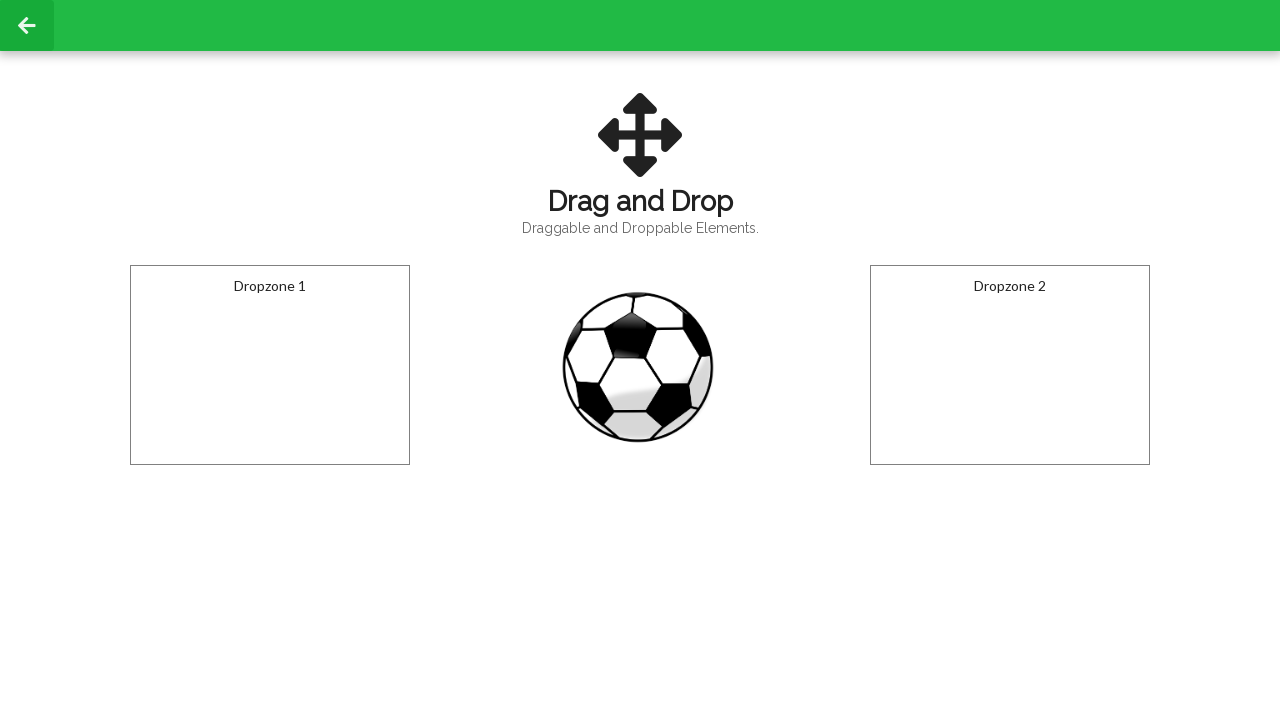

Located the first drop zone
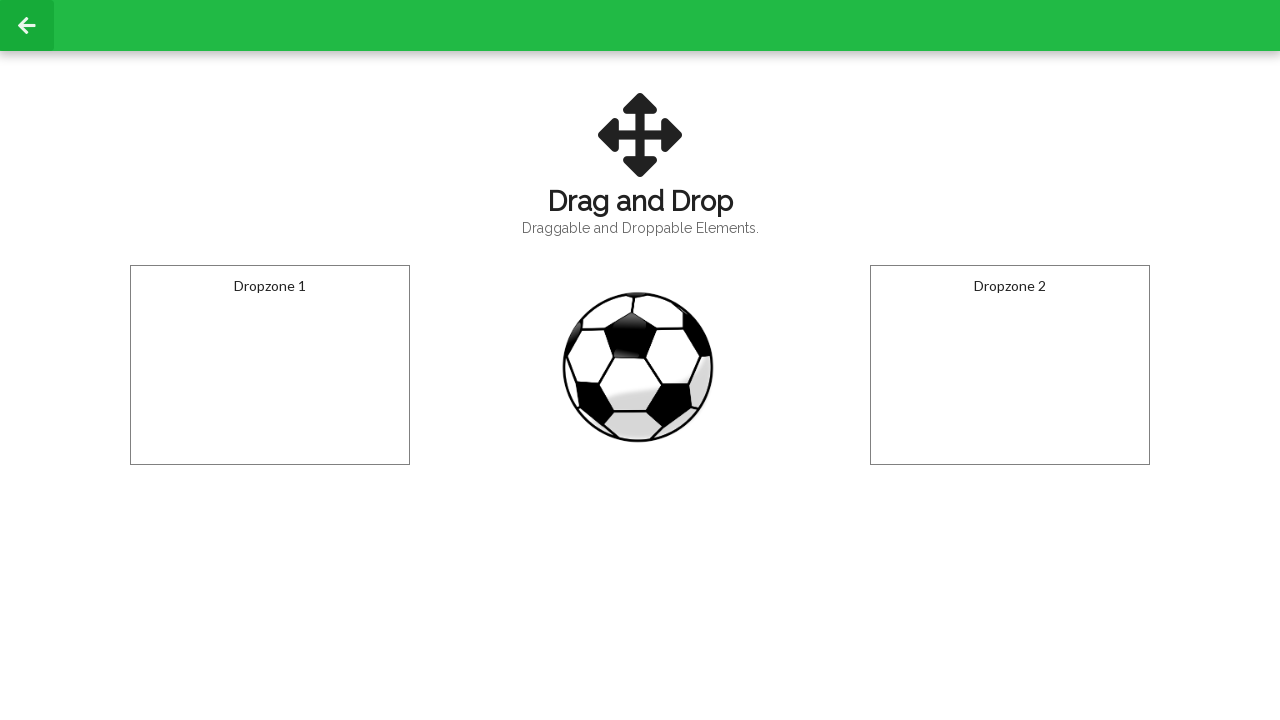

Located the second drop zone
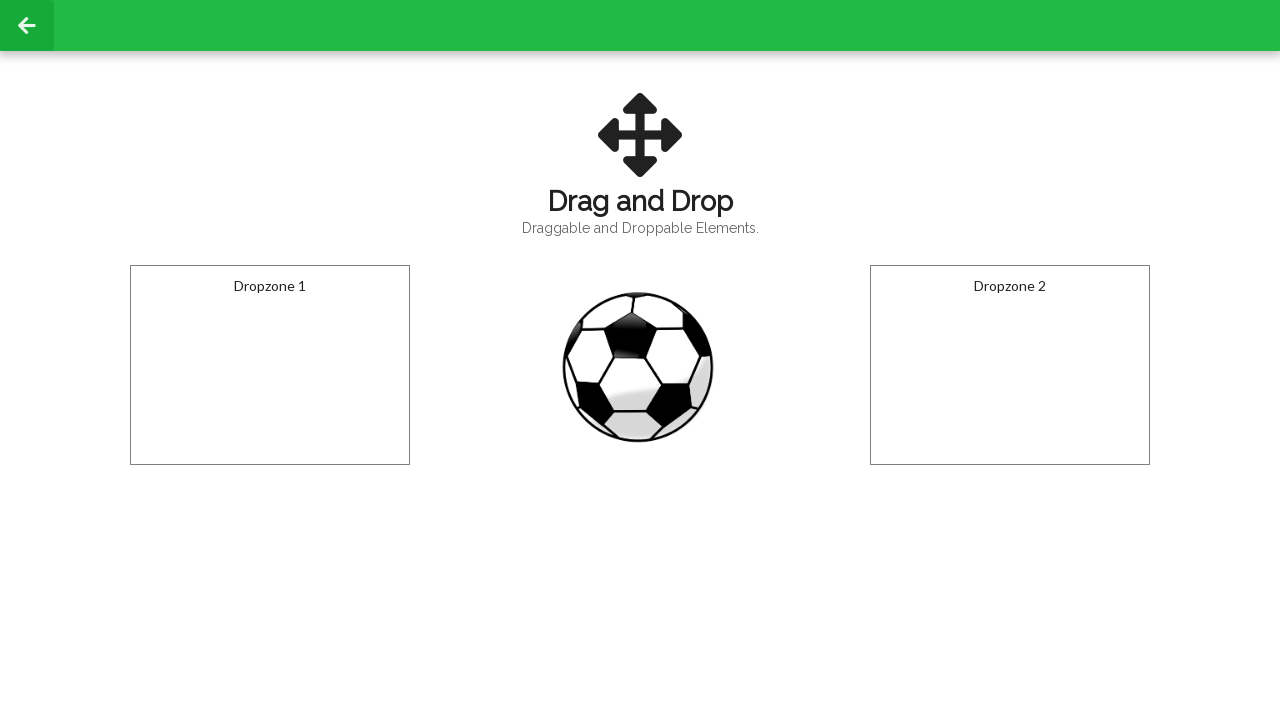

Dragged element to first drop zone at (270, 365)
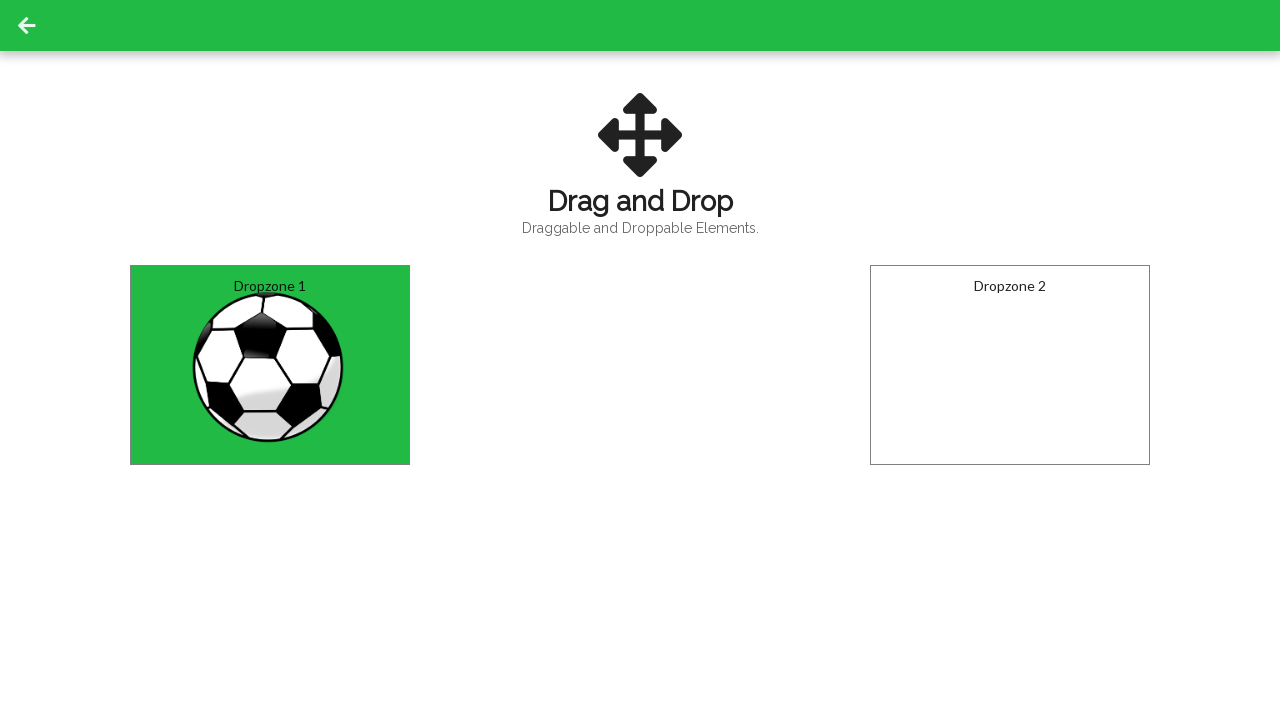

Waited 5 seconds between drag operations
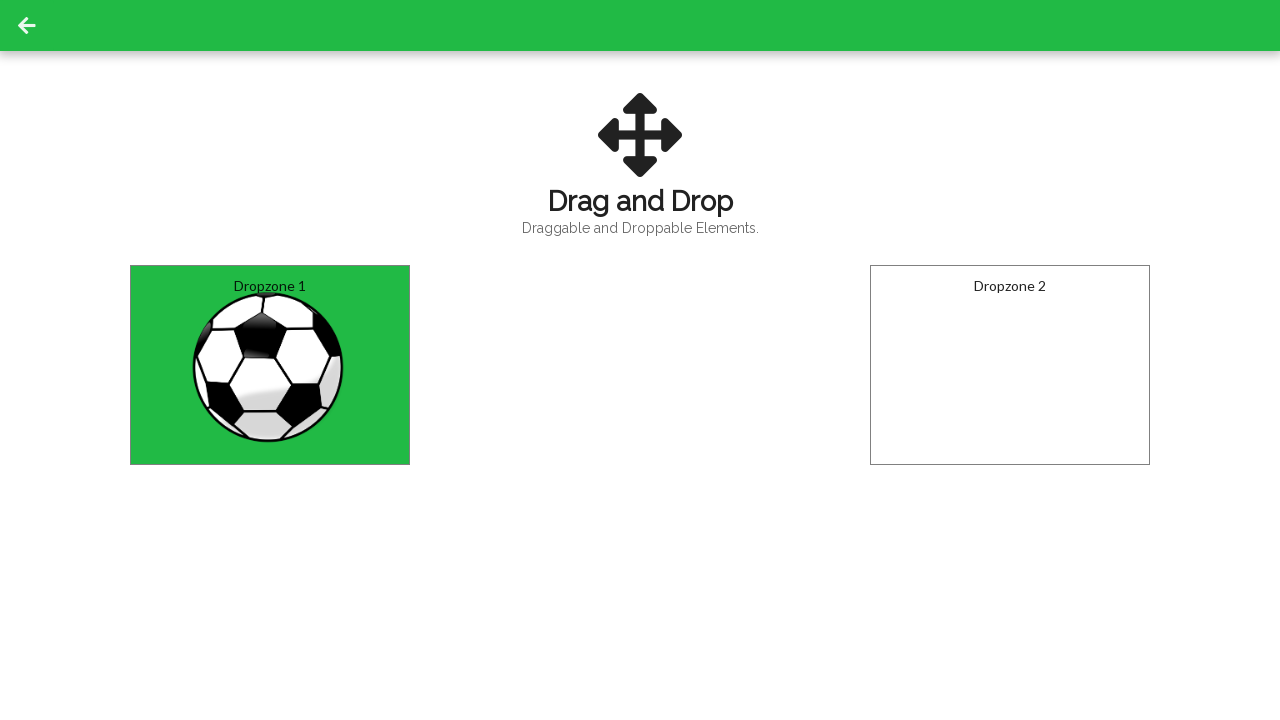

Dragged element to second drop zone at (1010, 365)
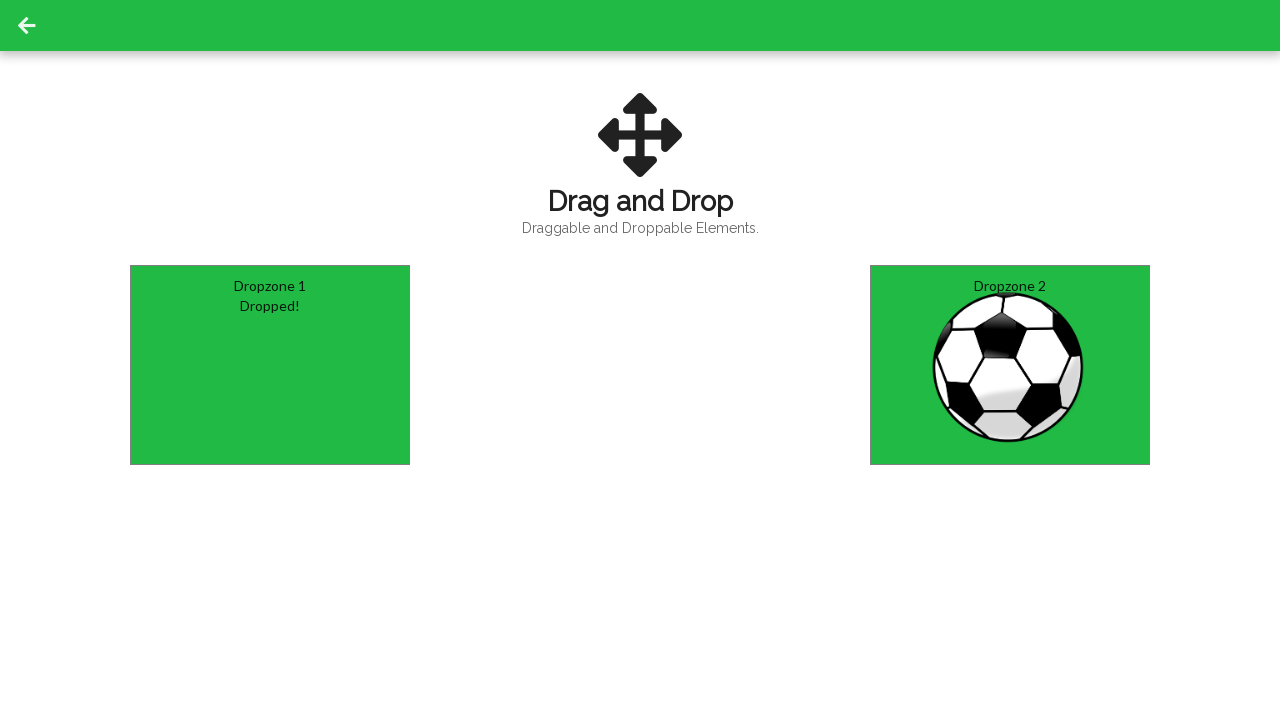

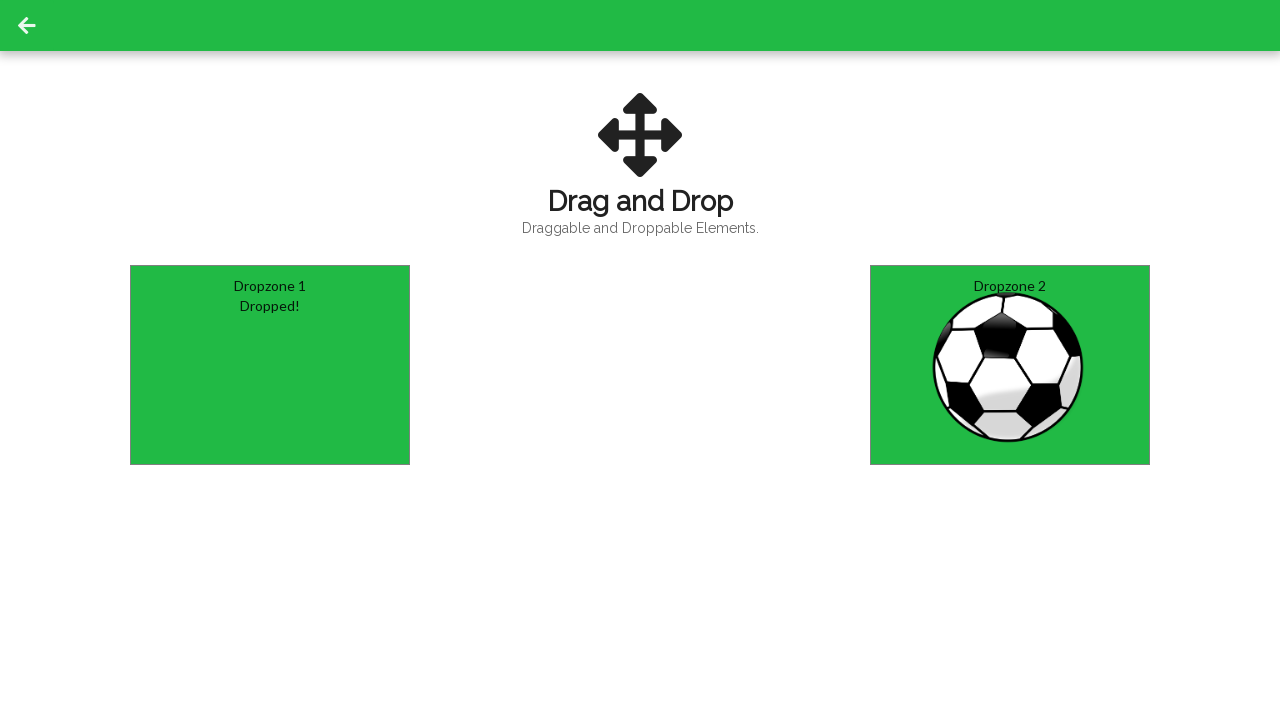